Navigates to the registration page by opening the My Account dropdown and clicking Register

Starting URL: https://awesomeqa.com/ui/

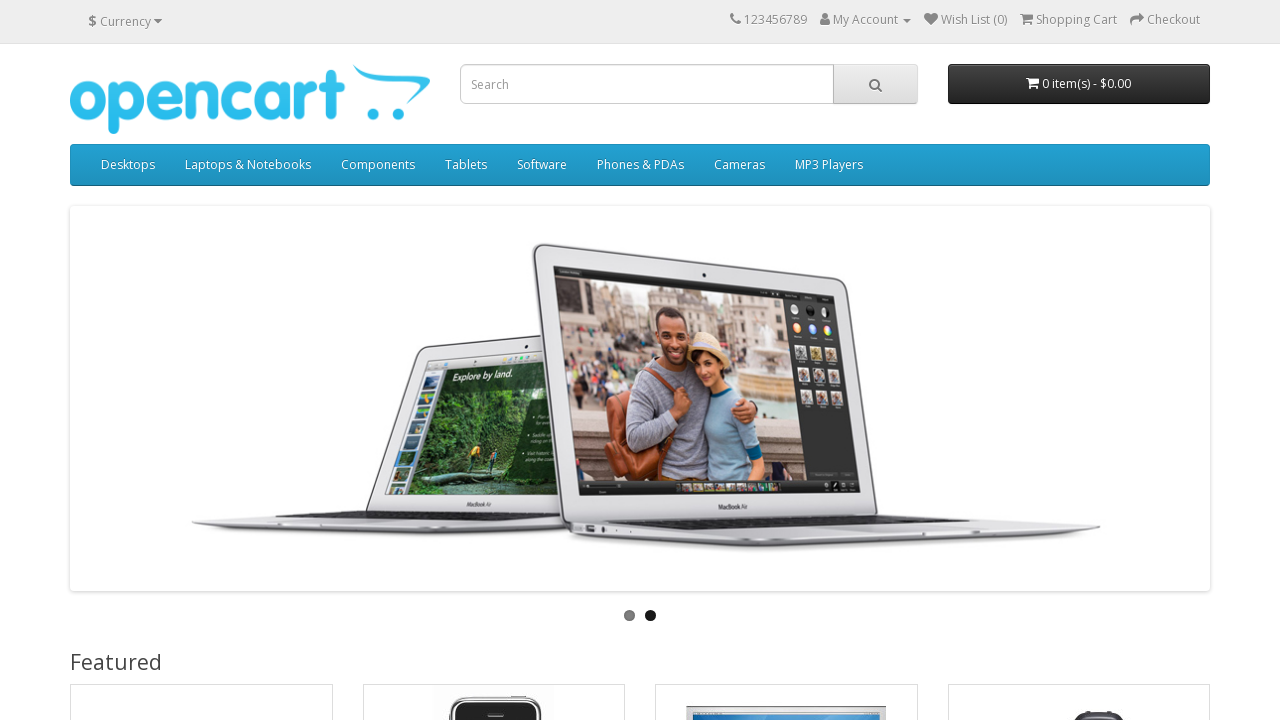

Opened My Account dropdown menu at (825, 19) on a.dropdown-toggle:has-text('My Account')
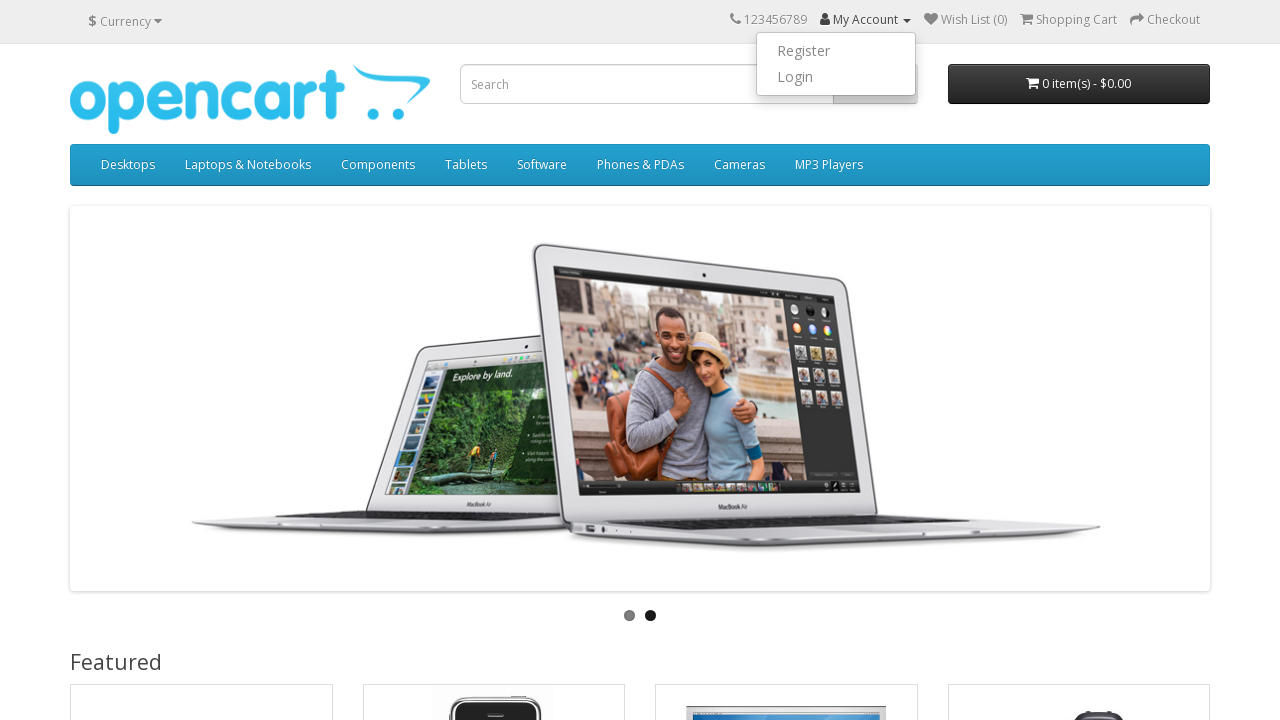

Clicked Register option to navigate to registration page at (836, 51) on a:has-text('Register')
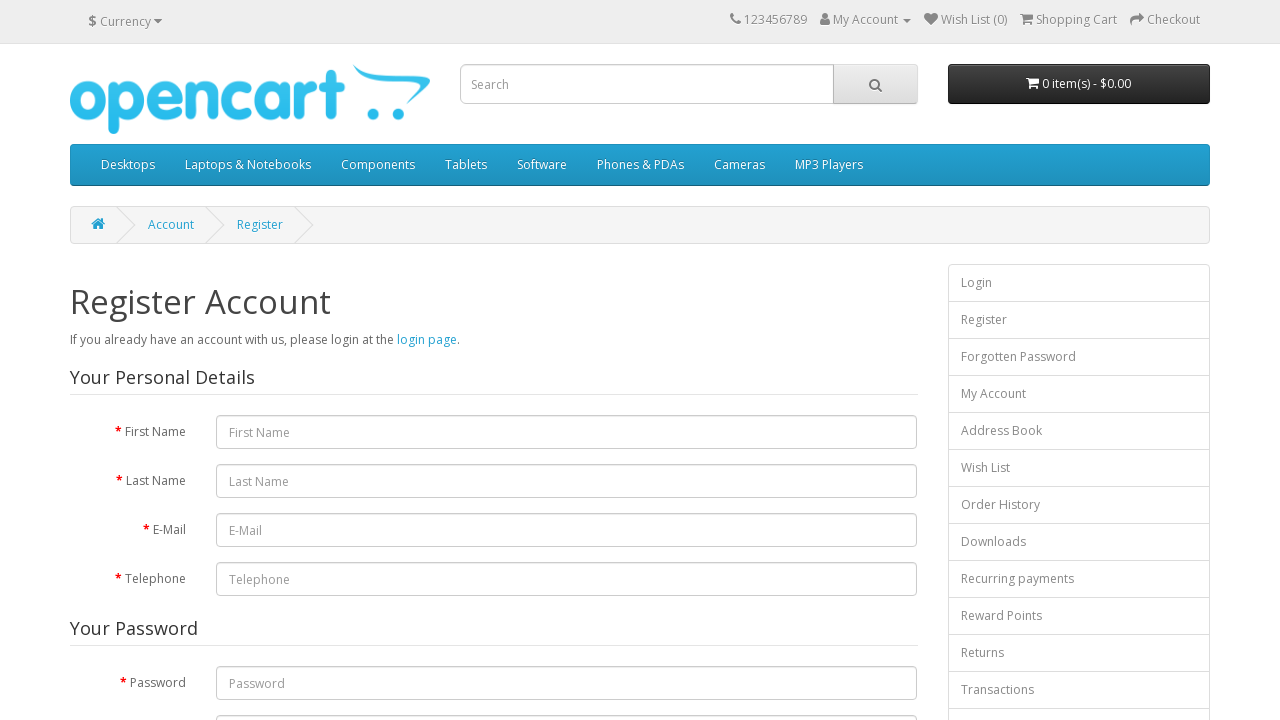

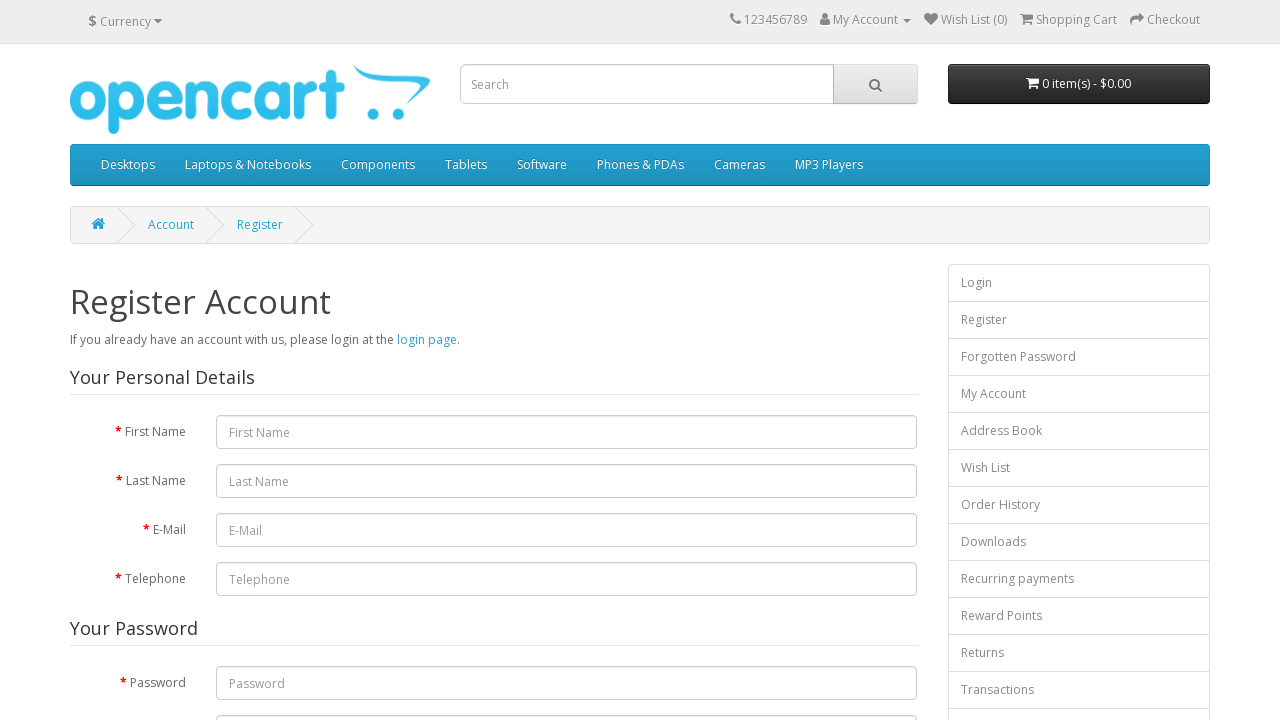